Tests checkbox selection functionality on a practice form by locating a checkbox element and clicking it if not already selected

Starting URL: https://proleed.academy/exercises/selenium/automation-practice-form-with-radio-button-check-boxes-and-drop-down.php

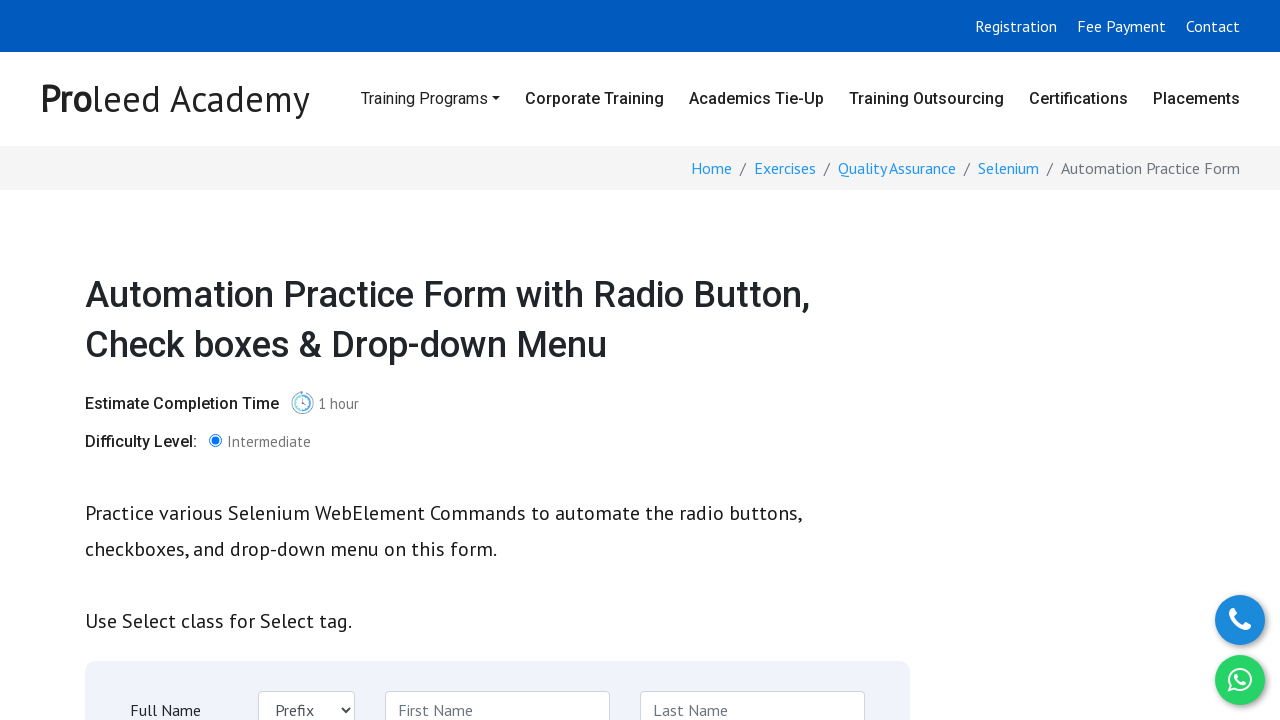

Navigated to automation practice form URL
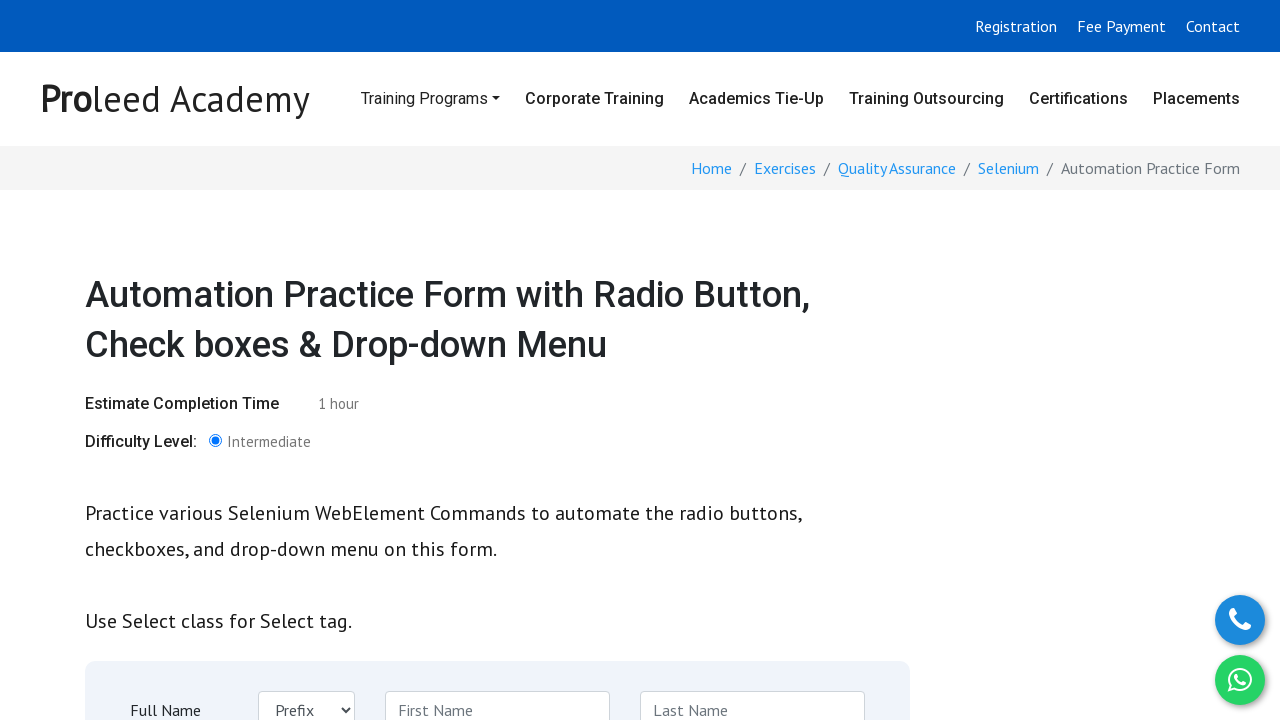

Checkbox element became visible
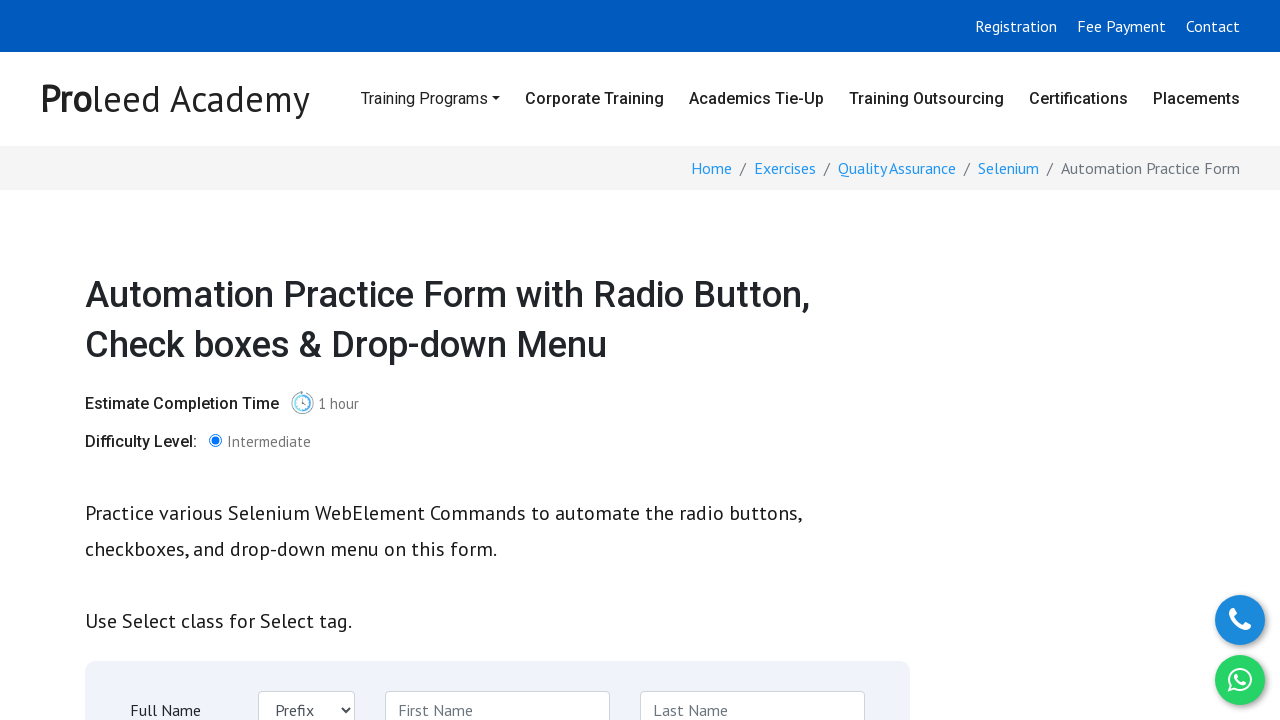

Clicked checkbox to select it
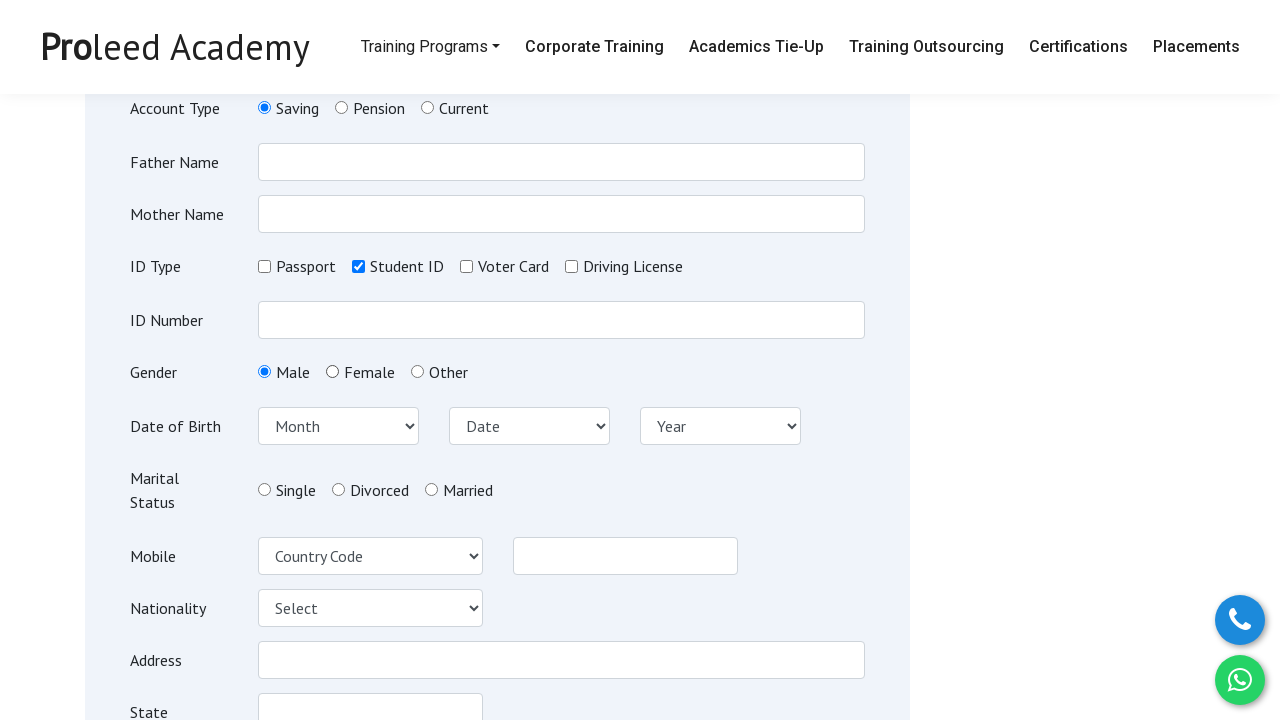

Verified checkbox is selected
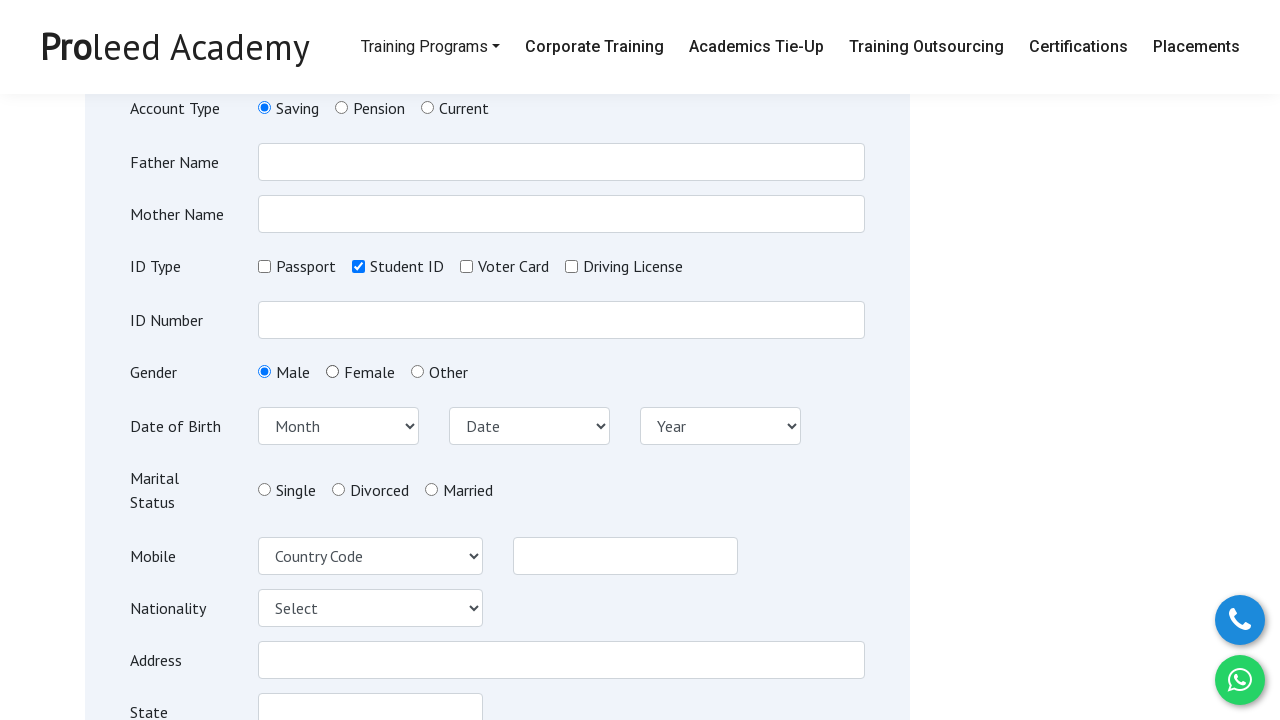

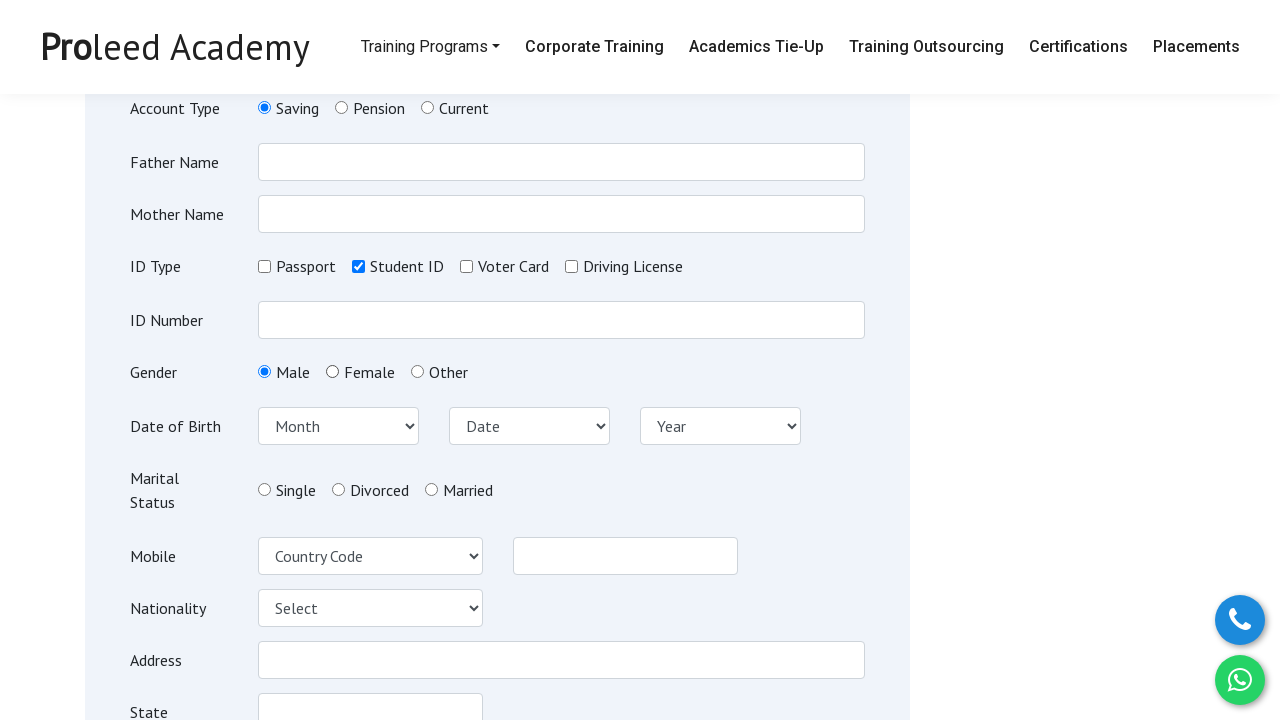